Tests e-commerce search functionality by searching for "phone", clicking the first product result, and verifying product details are displayed

Starting URL: https://www.testotomasyonu.com

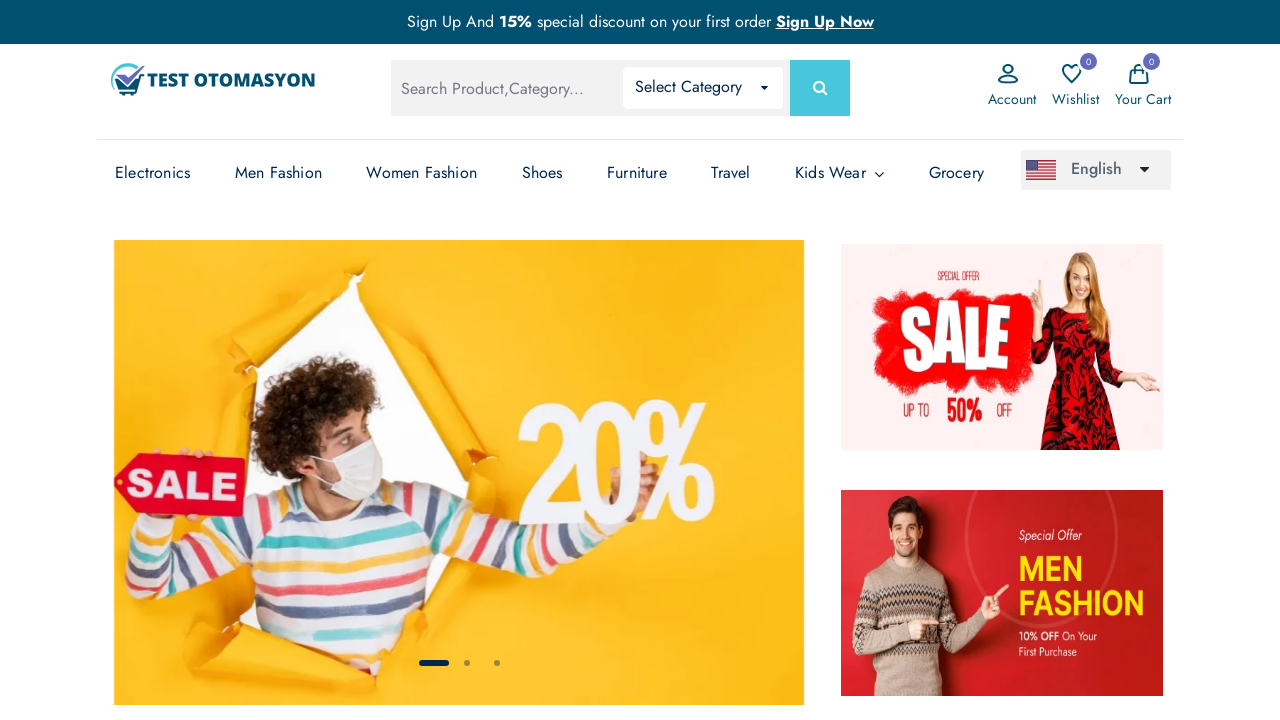

Filled search box with 'phone' on #global-search
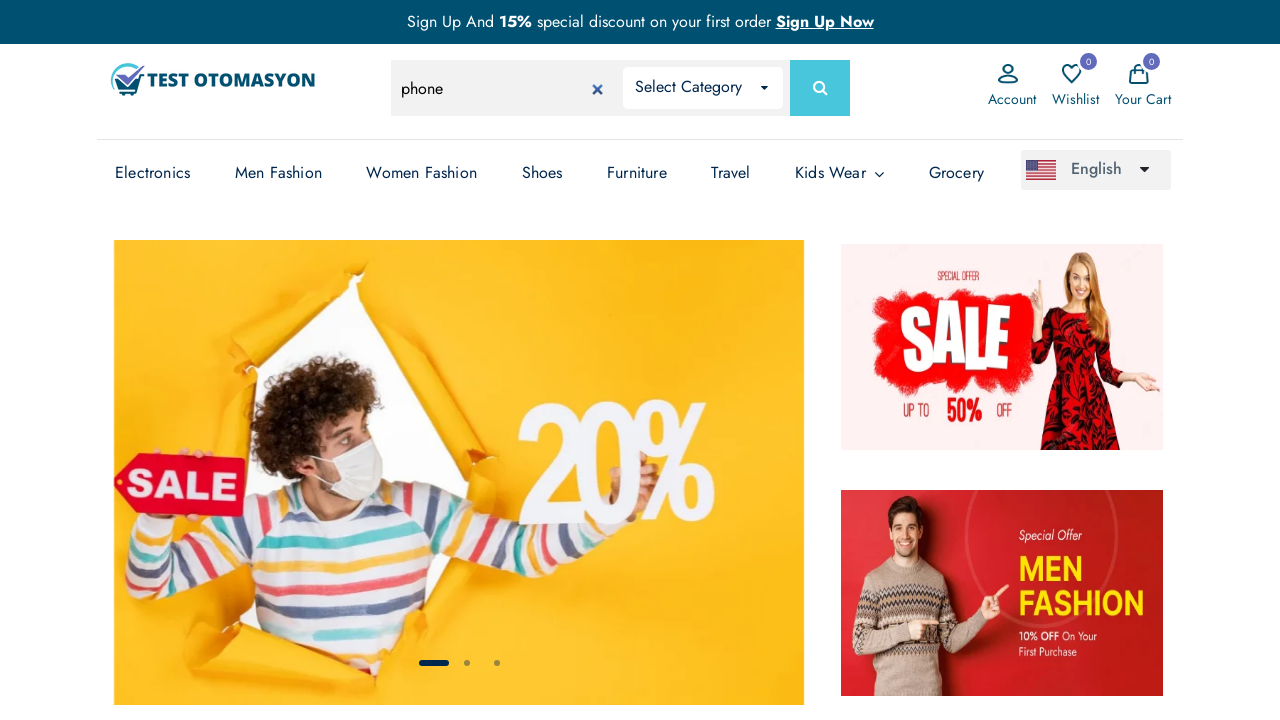

Pressed Enter to submit search query on #global-search
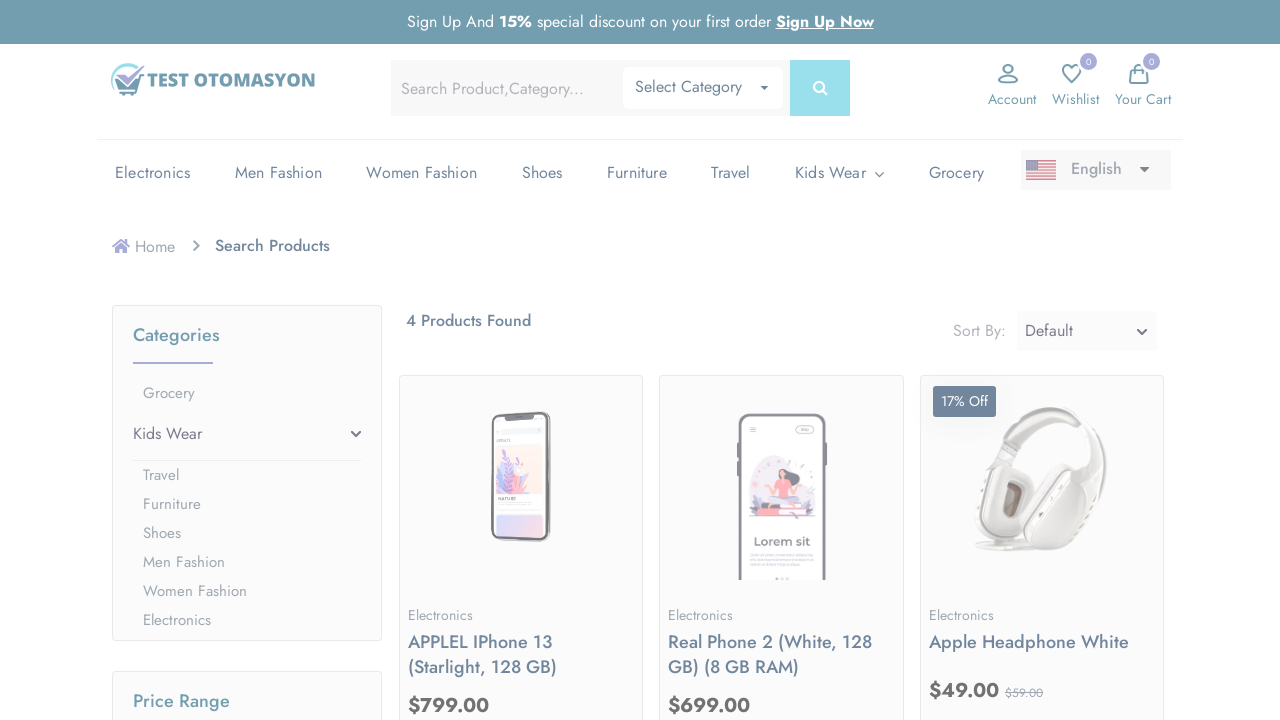

Search results loaded - product count element appeared
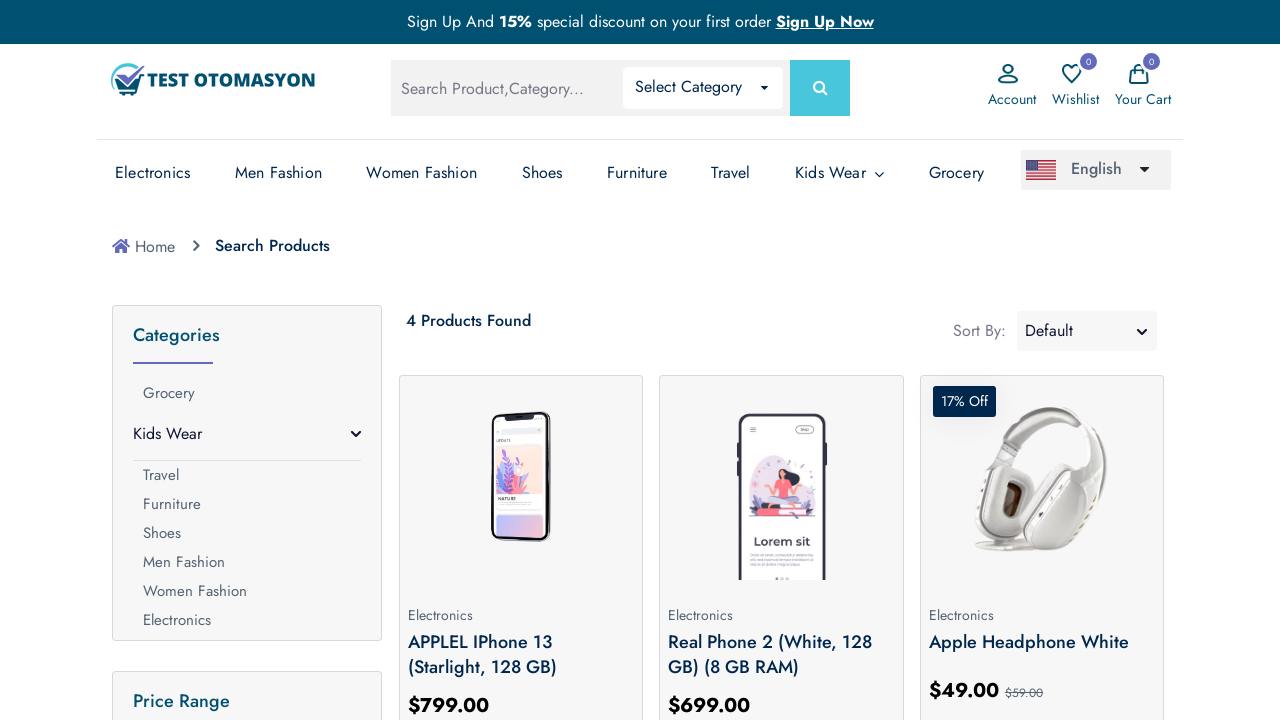

Retrieved product count text: 4 Products Found
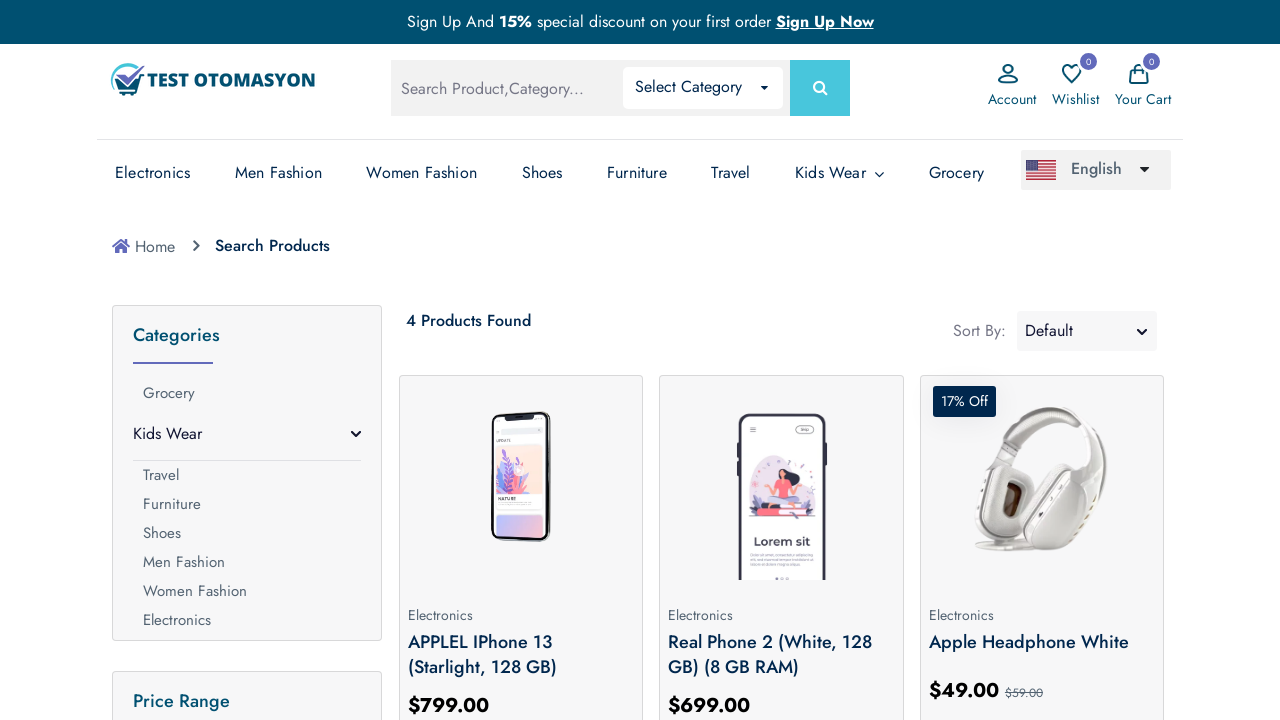

Clicked on first product in search results at (521, 480) on .prod-img
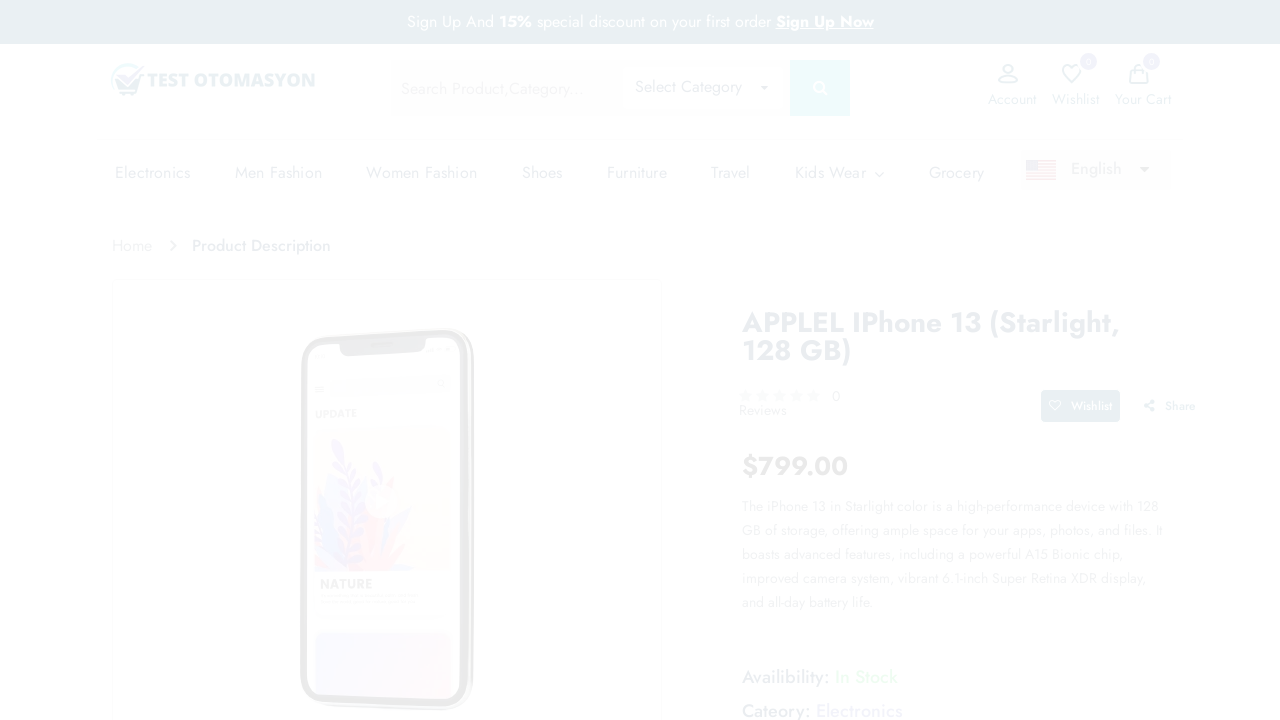

Product page loaded - network idle state reached
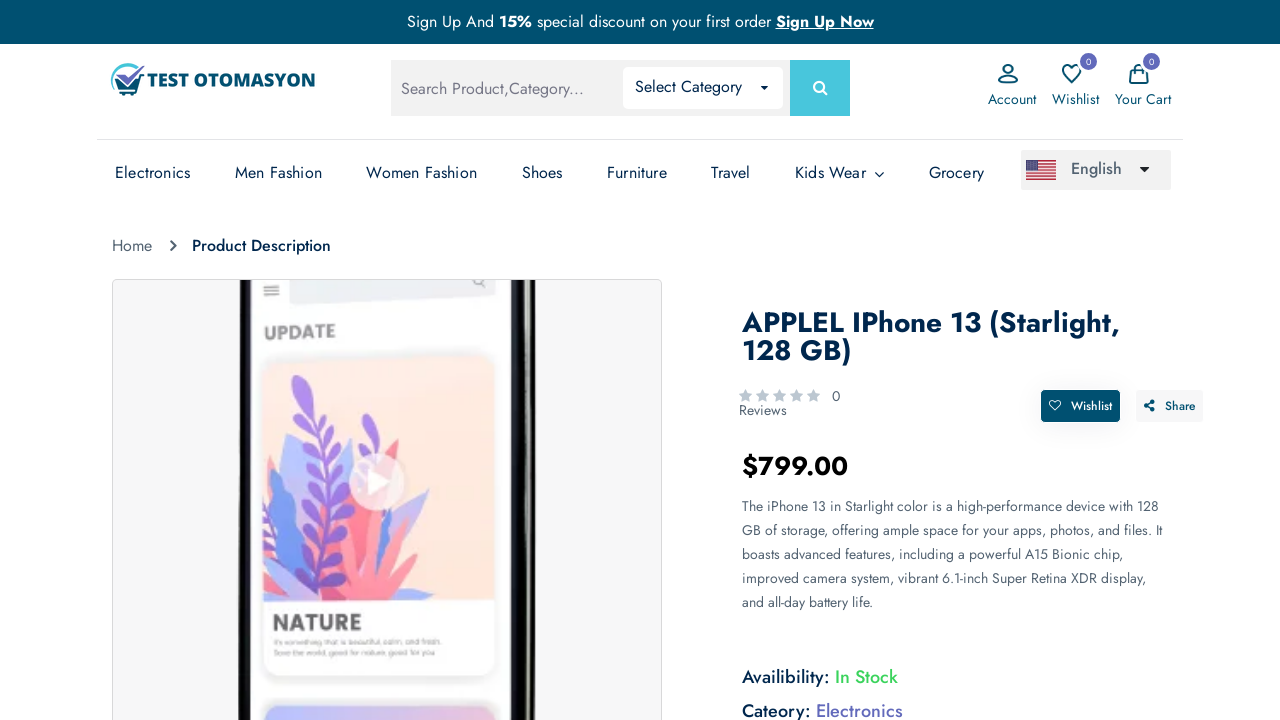

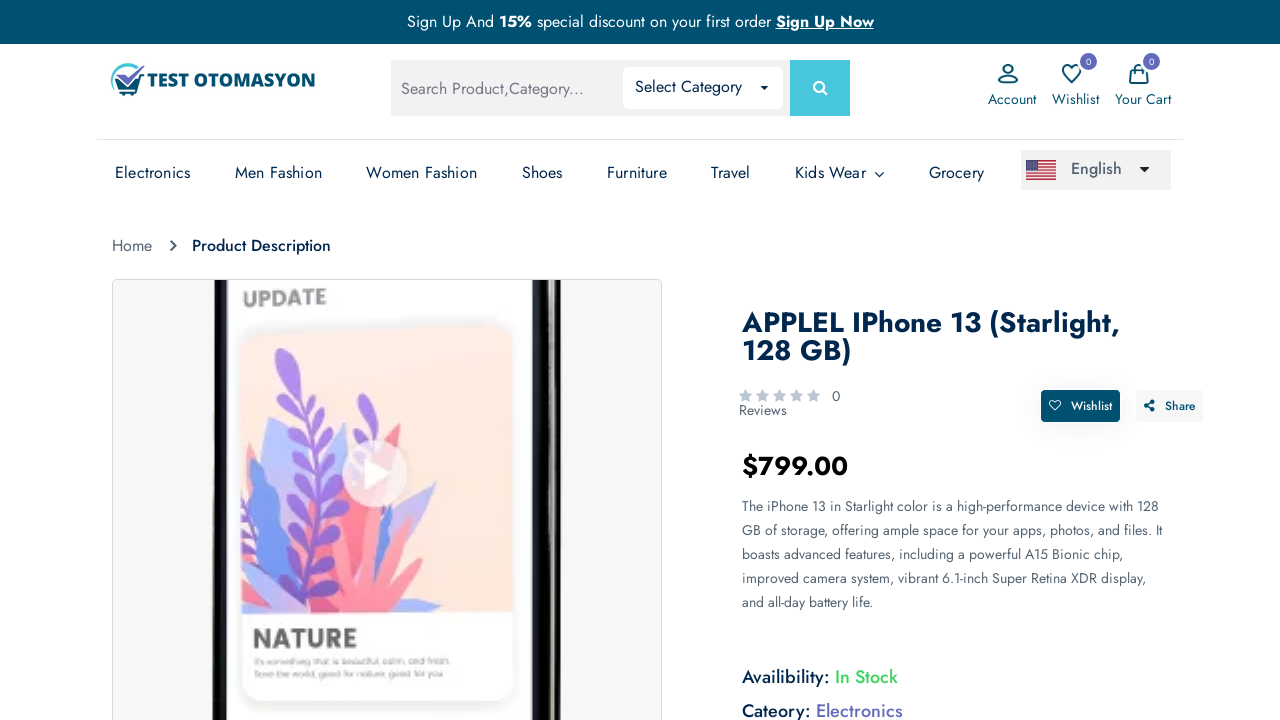